Navigates to Snap's jobs page and scrolls to the bottom to load all job listings content.

Starting URL: https://www.snap.com/en-US/jobs/

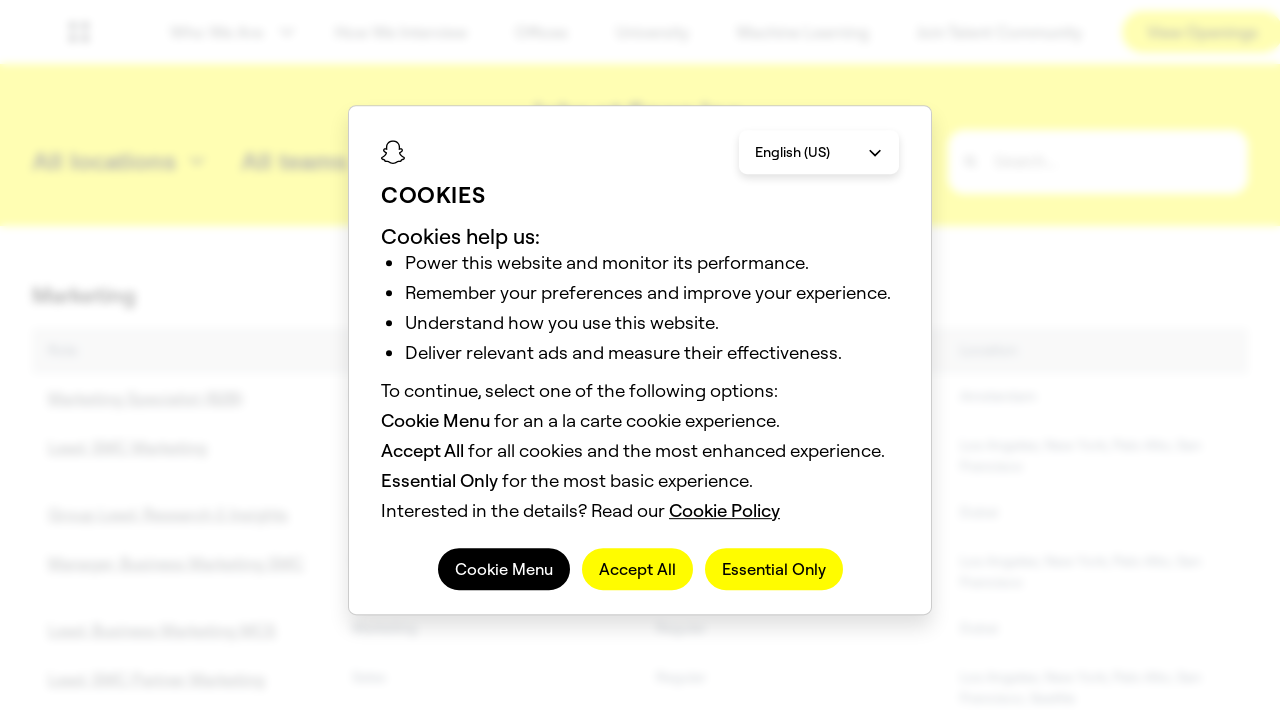

Waited for page to reach networkidle state
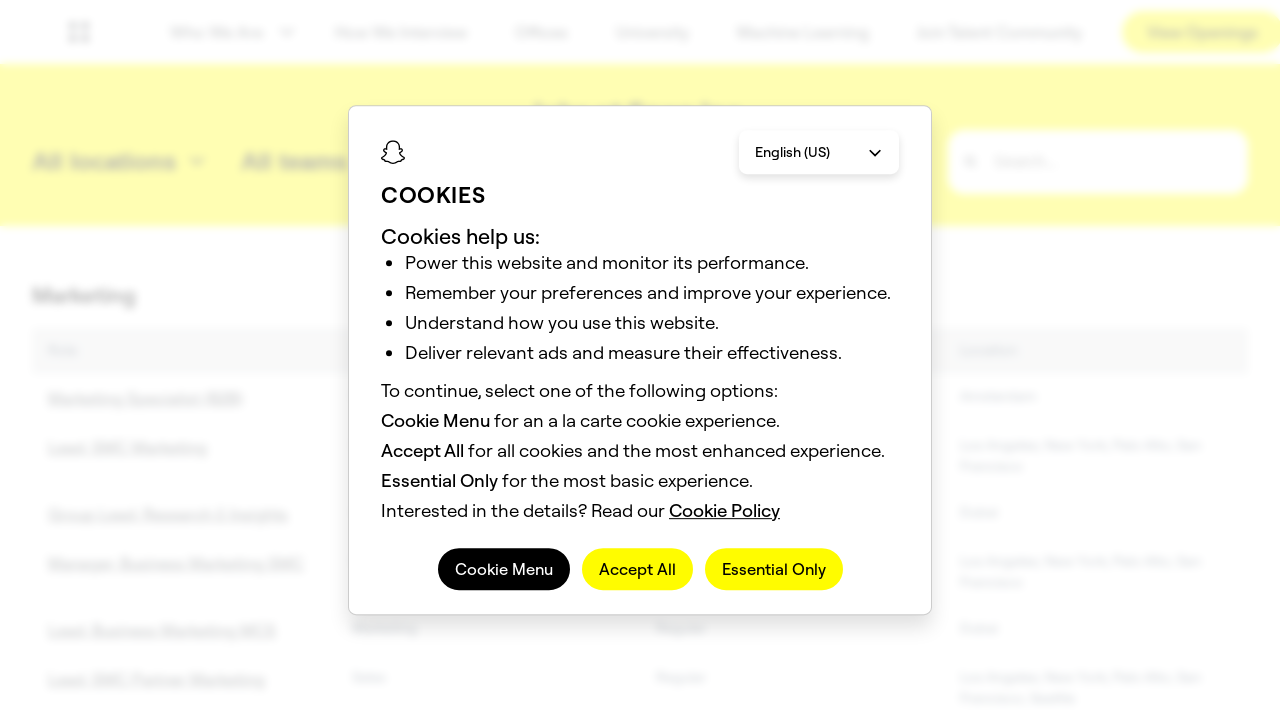

Scrolled to bottom of page to load all job listings
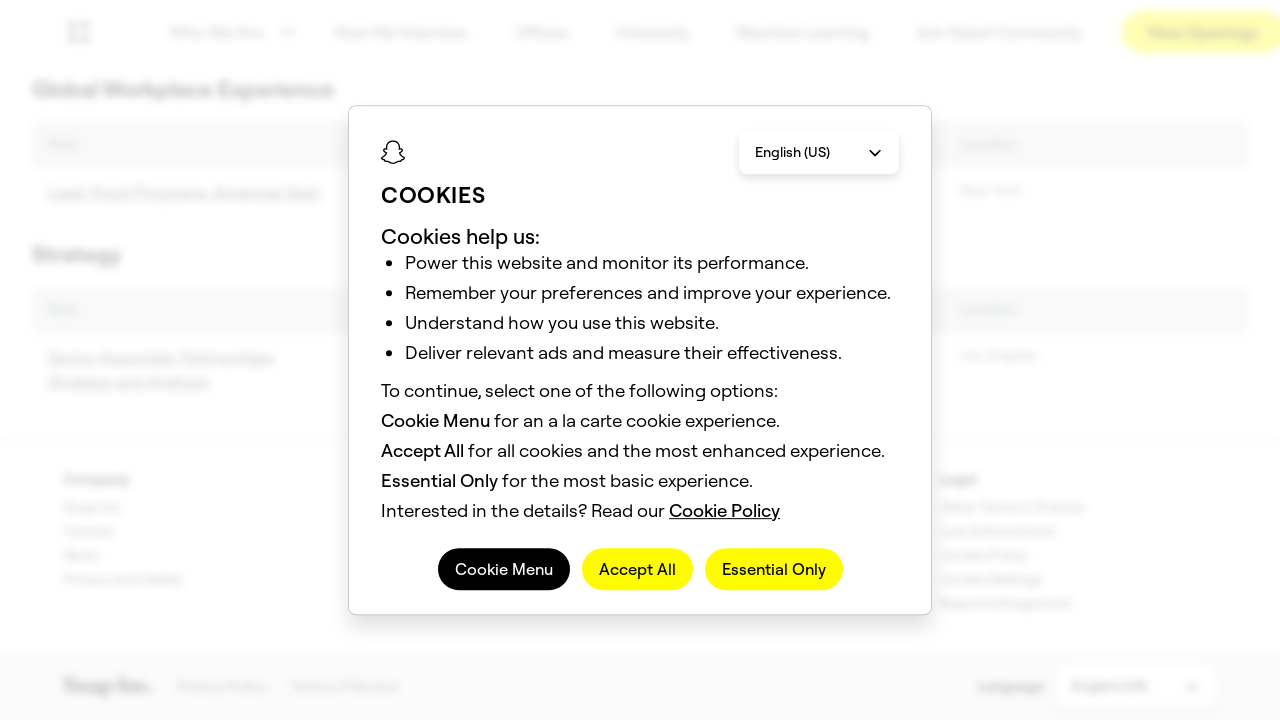

Waited 2 seconds for dynamically loaded content to complete
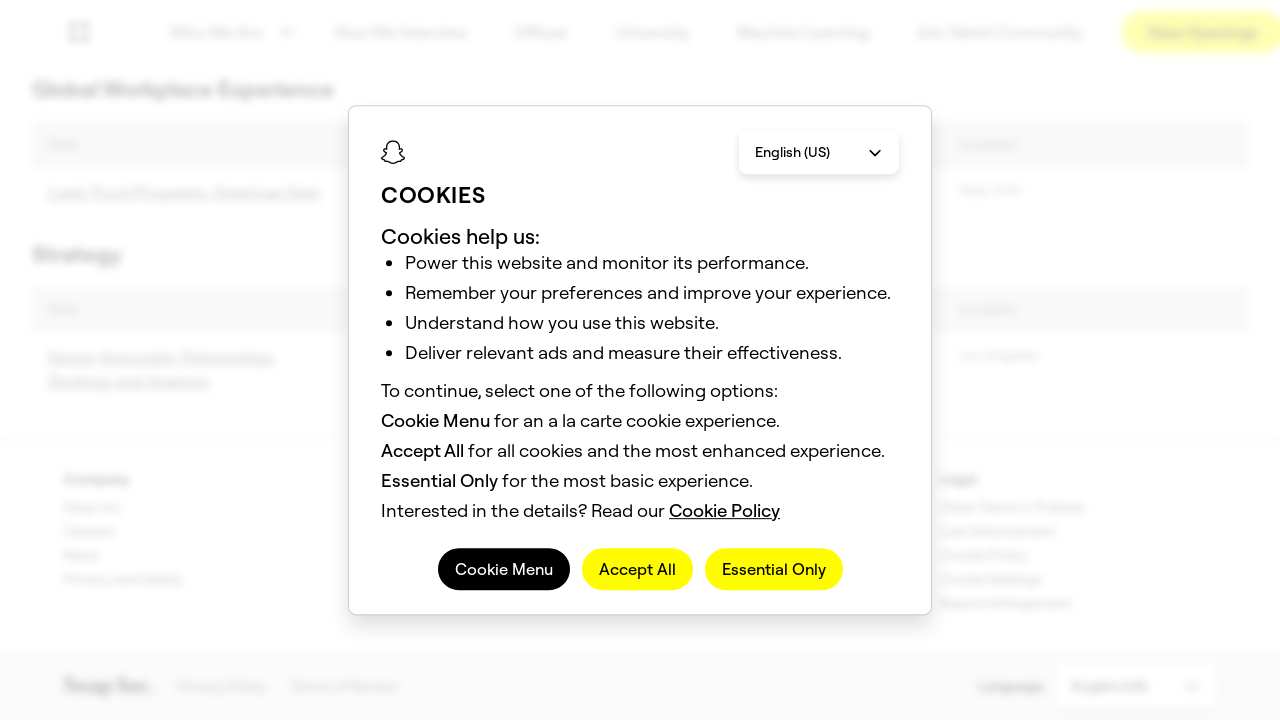

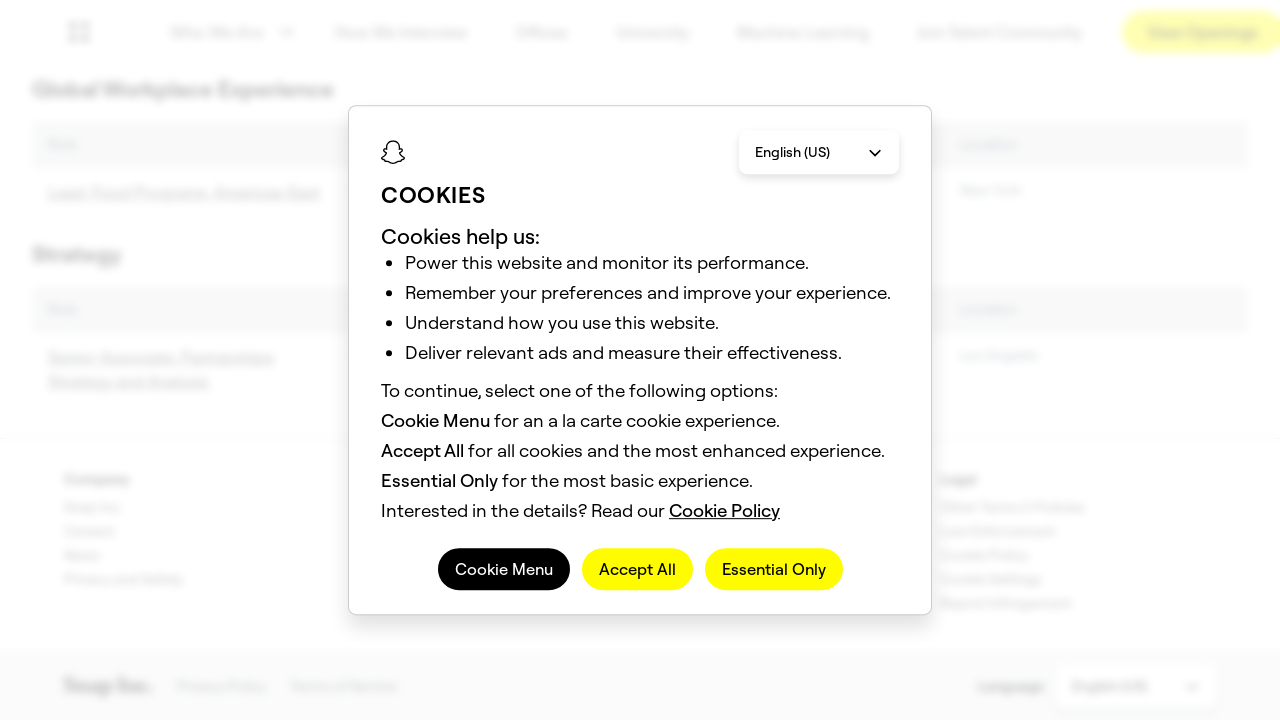